Navigates to an LMS website, clicks on the "All Courses" tab, and verifies that course listings are displayed

Starting URL: https://alchemy.hguy.co/lms

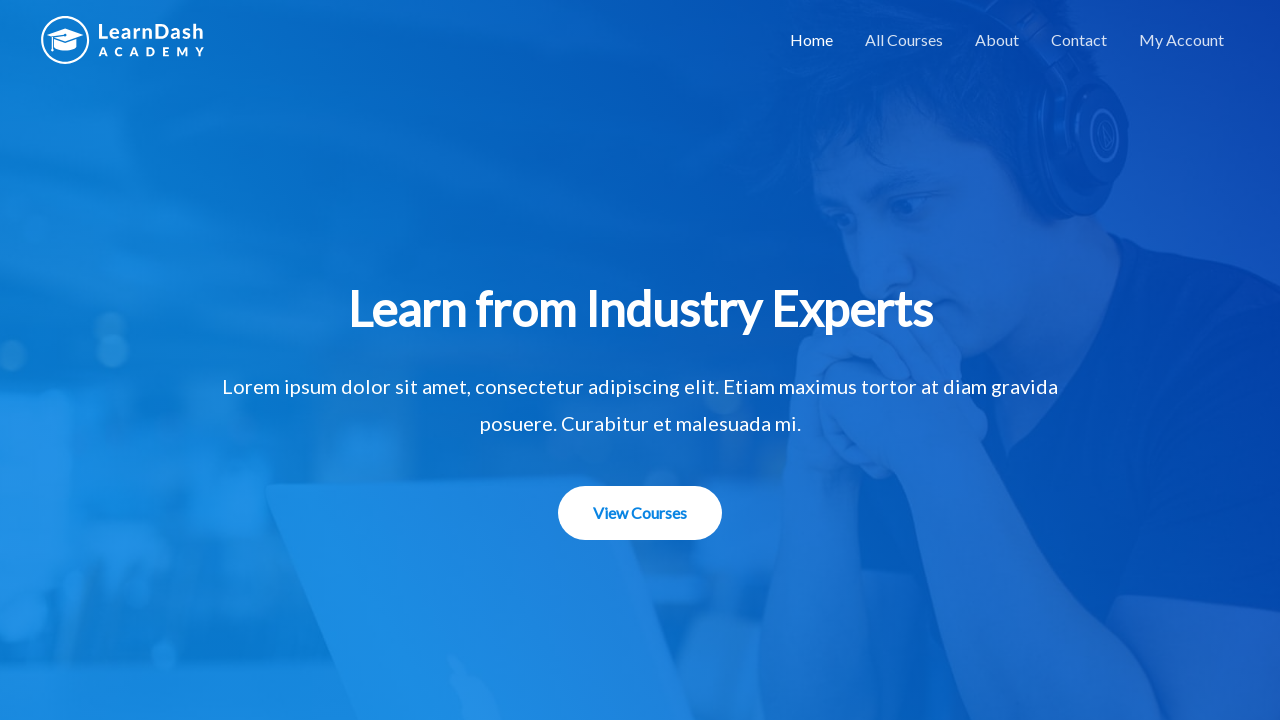

Navigated to LMS website at https://alchemy.hguy.co/lms
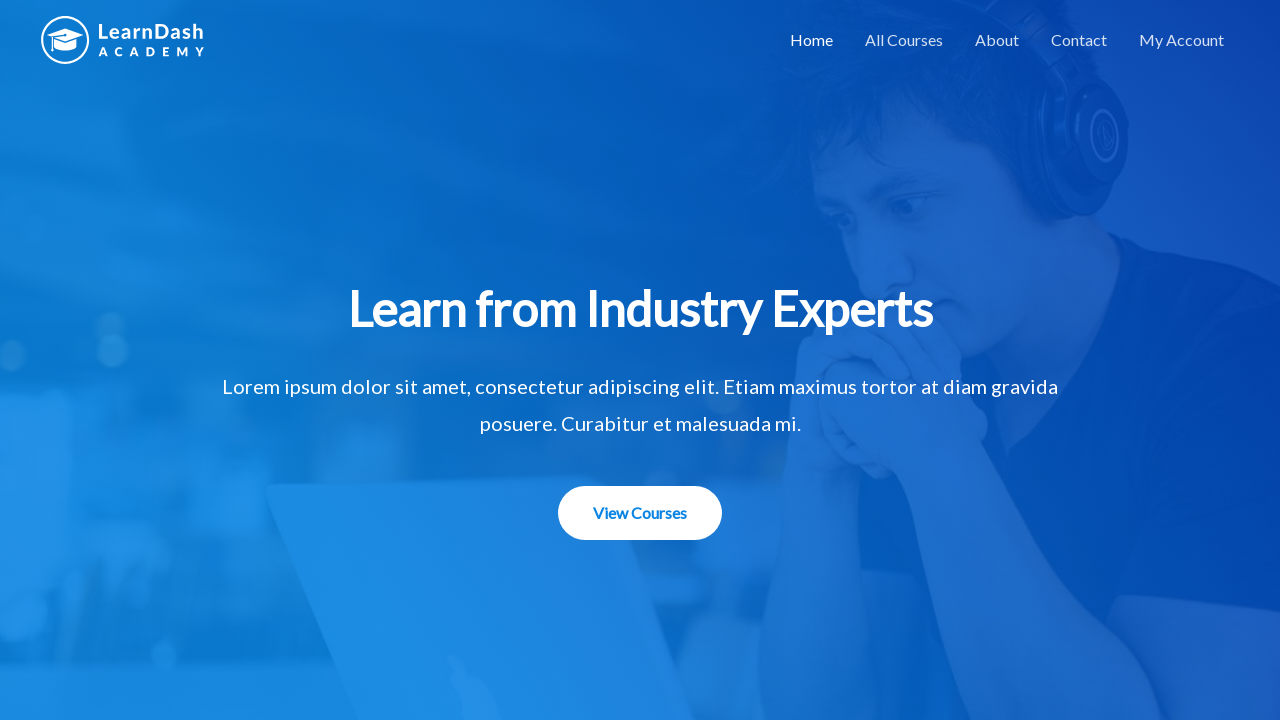

Clicked on 'All Courses' tab at (904, 40) on a[href='https://alchemy.hguy.co/lms/all-courses/']
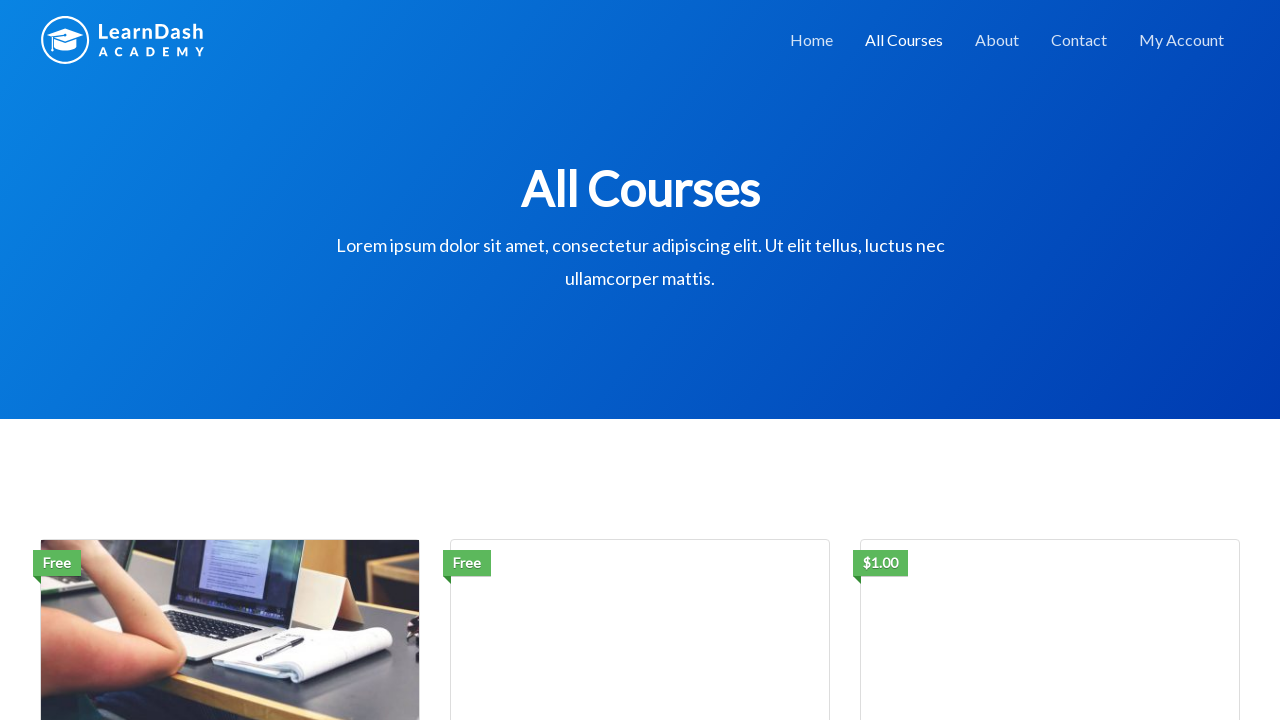

Course list items loaded
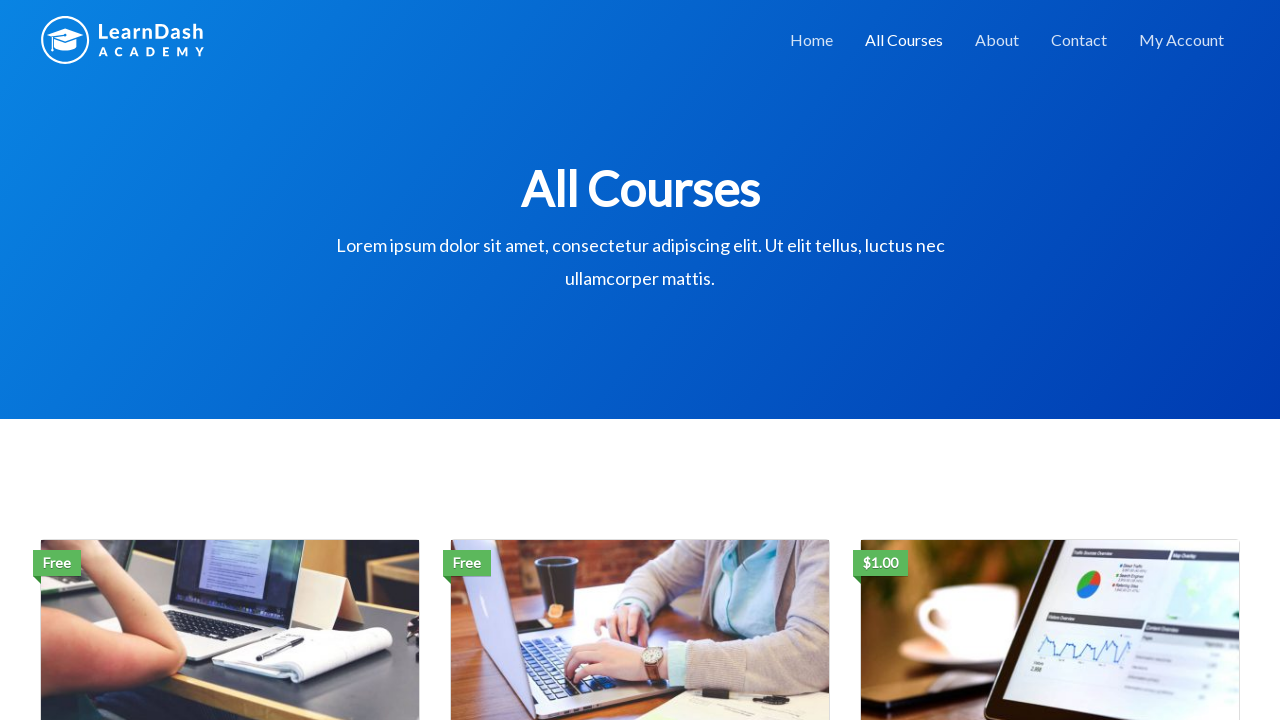

Retrieved 3 course listings
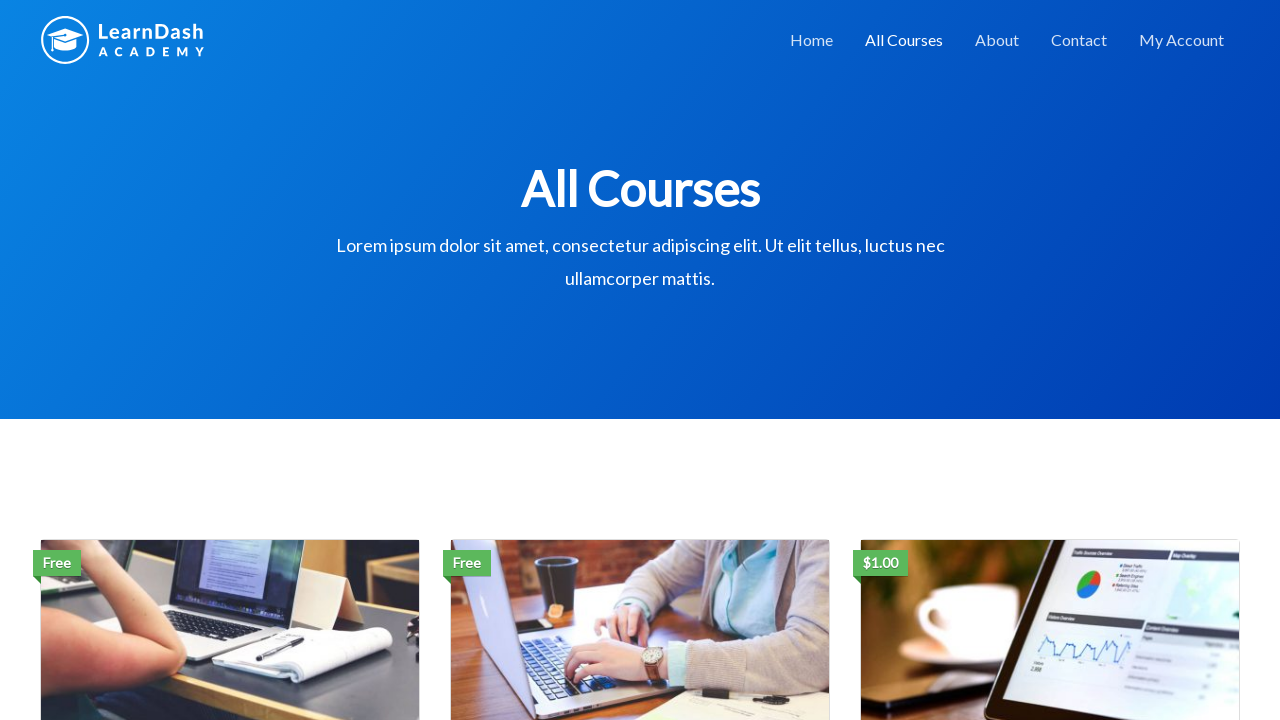

Verified that course listings are displayed
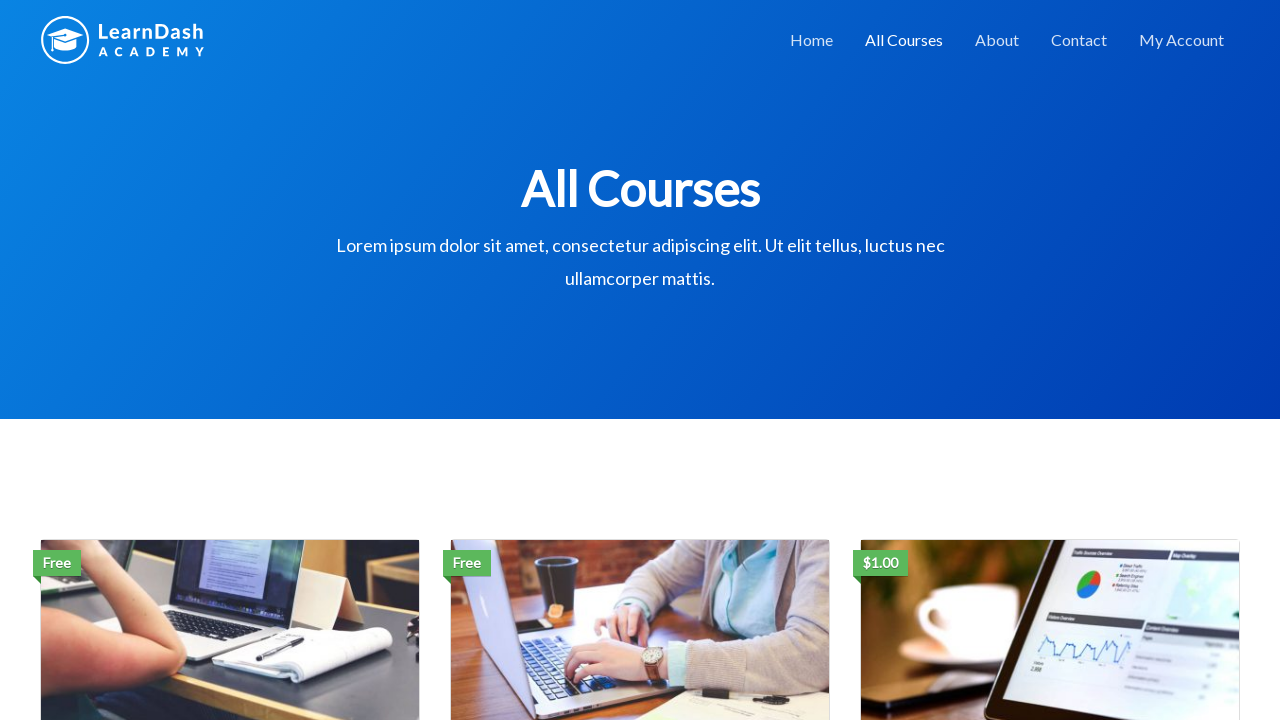

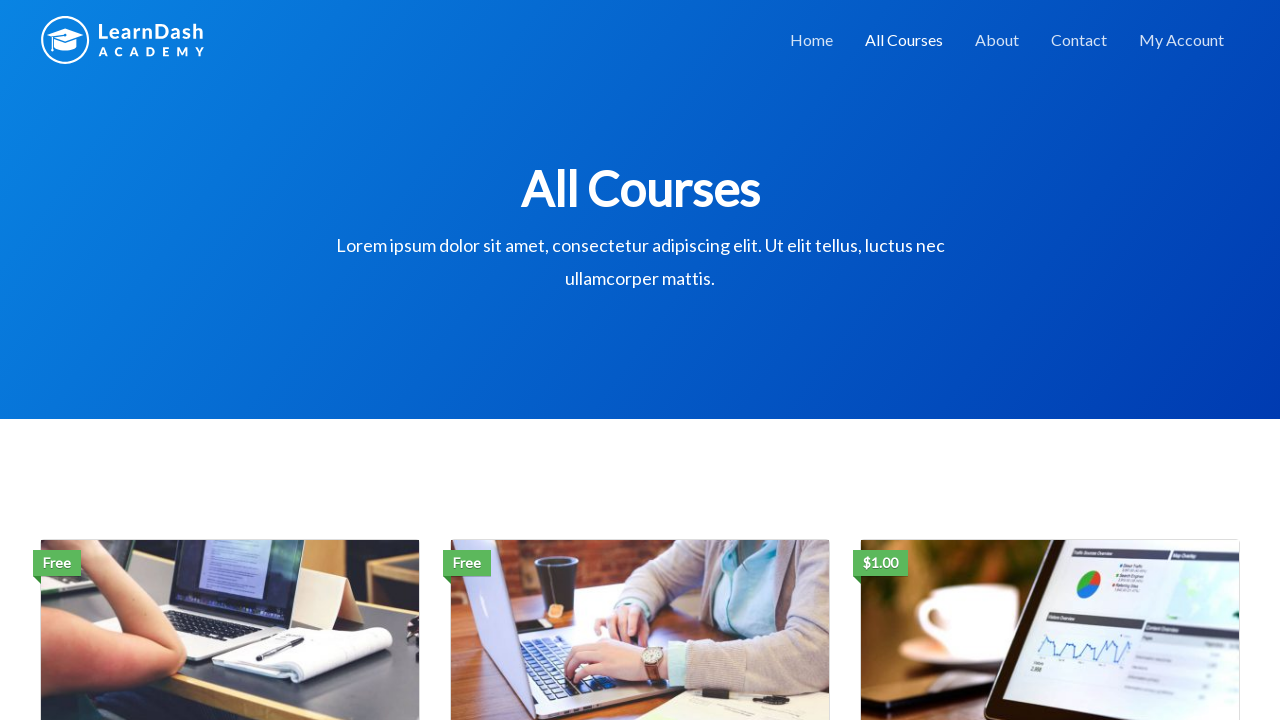